Tests enabling the input field by clicking the Enable button and verifying the input becomes active

Starting URL: https://the-internet.herokuapp.com/dynamic_controls

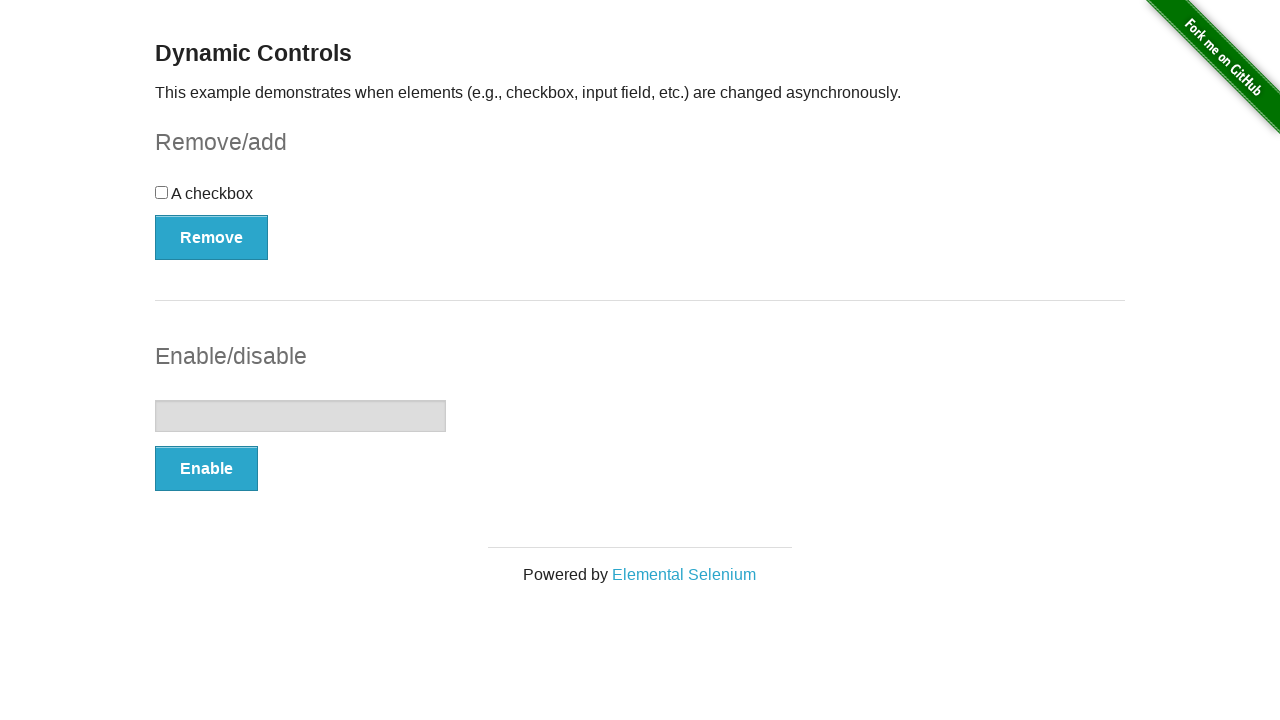

Clicked Enable button to enable input field at (206, 469) on button[onclick='swapInput()']
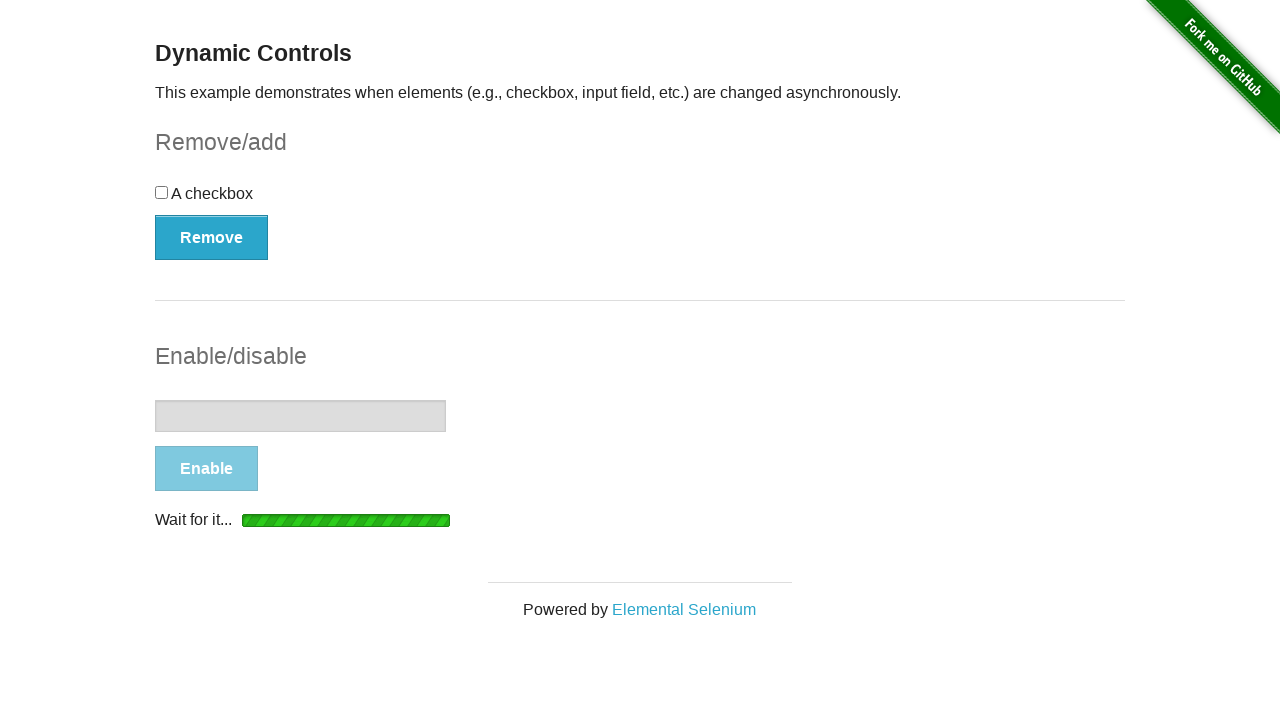

Waited for loading message to appear
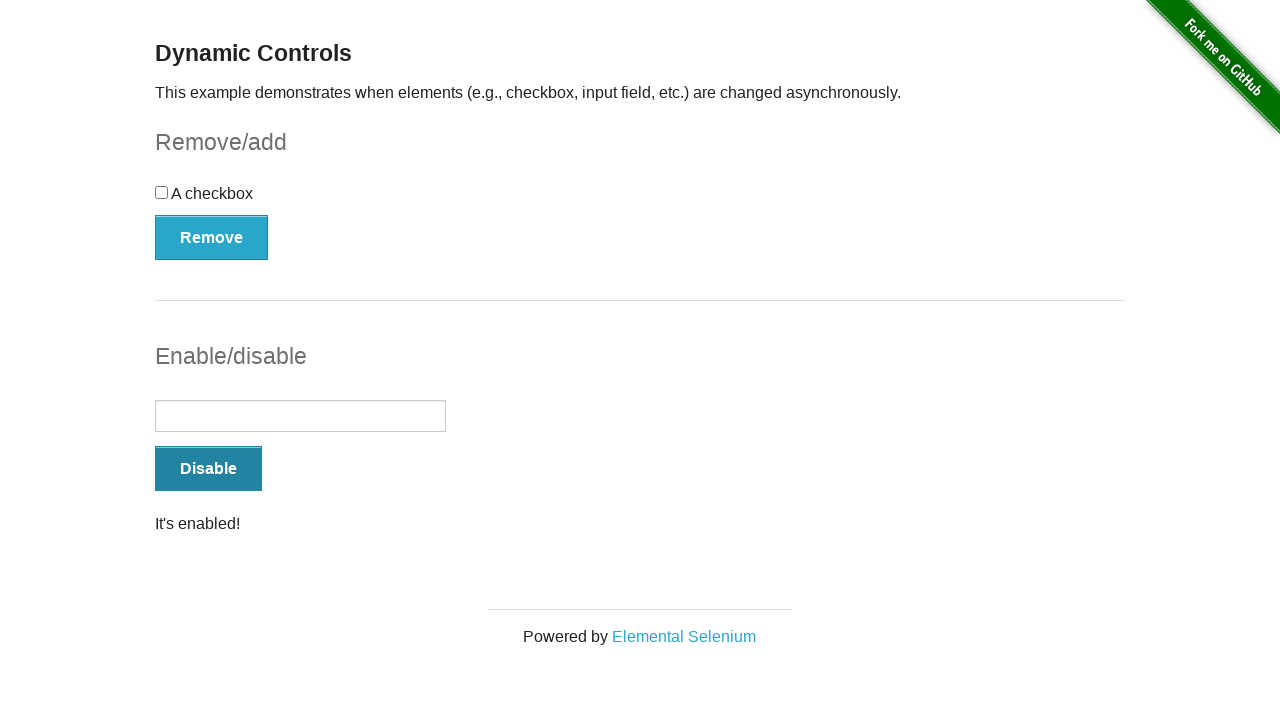

Verified input field is now enabled and active
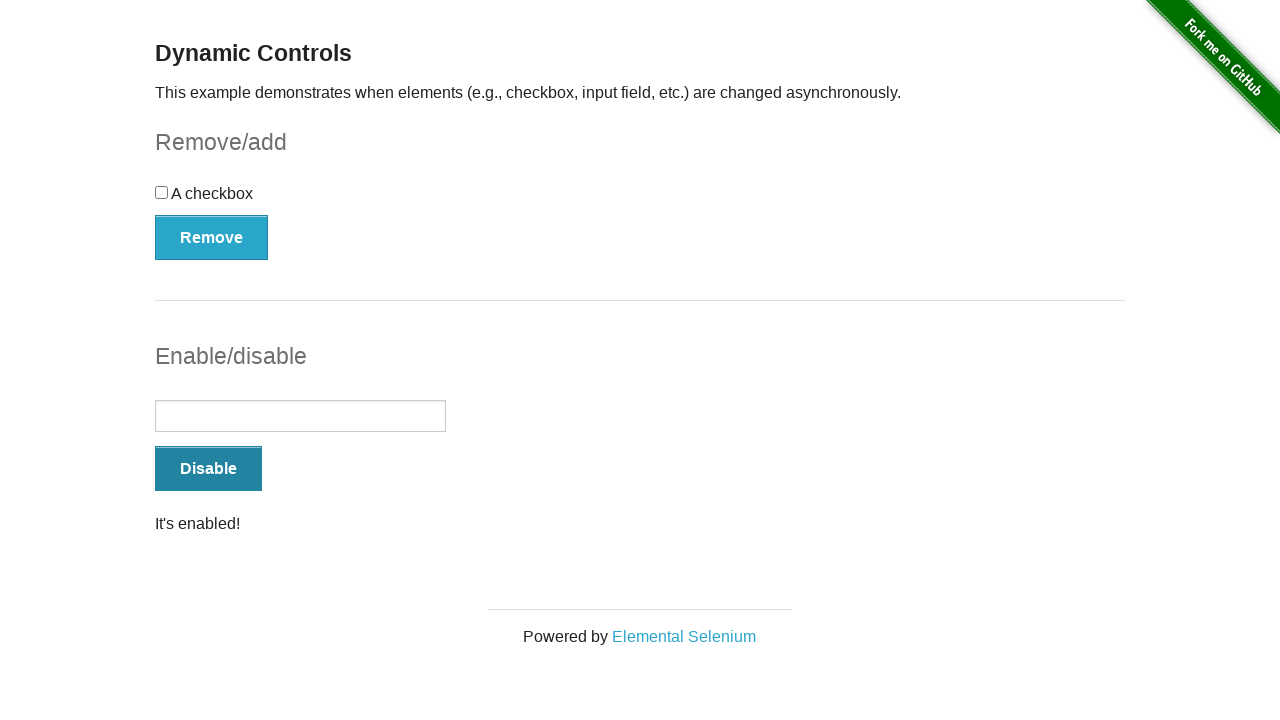

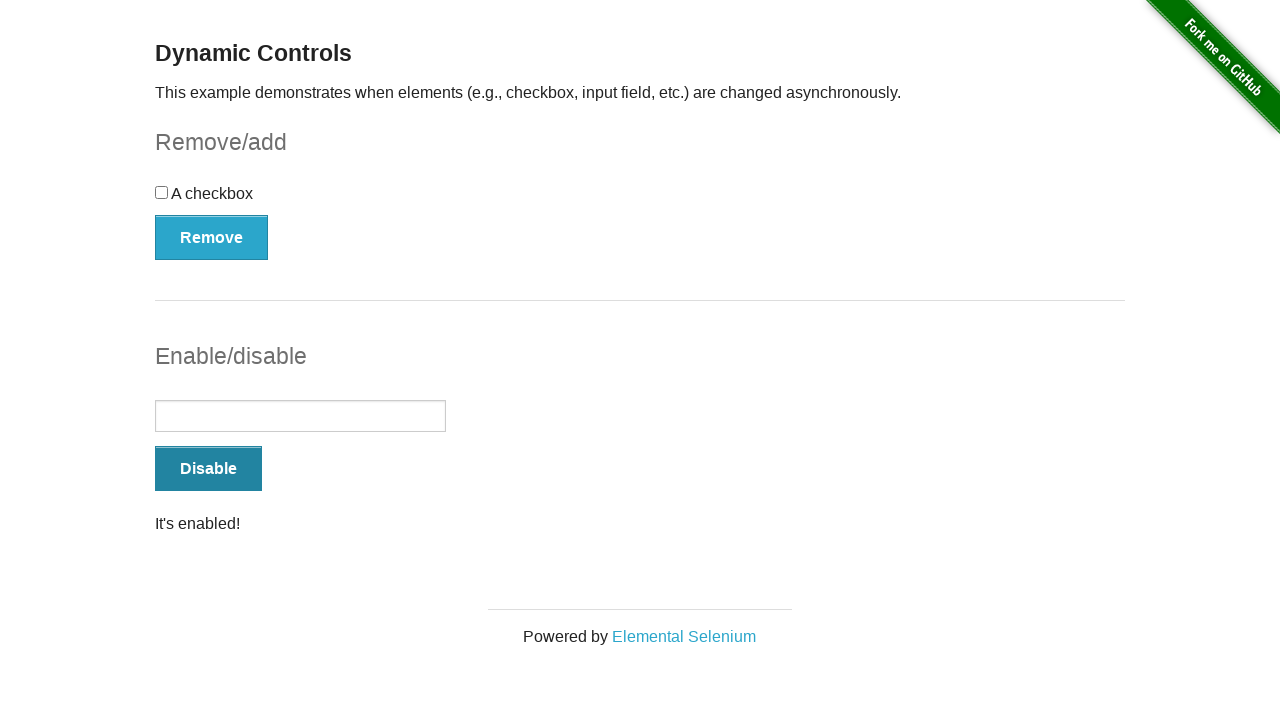